Tests handling multiple browser windows by clicking a button that opens new windows, then iterating through all window handles to find and switch to a window with a specific title

Starting URL: https://www.hyrtutorials.com/p/window-handles-practice.html

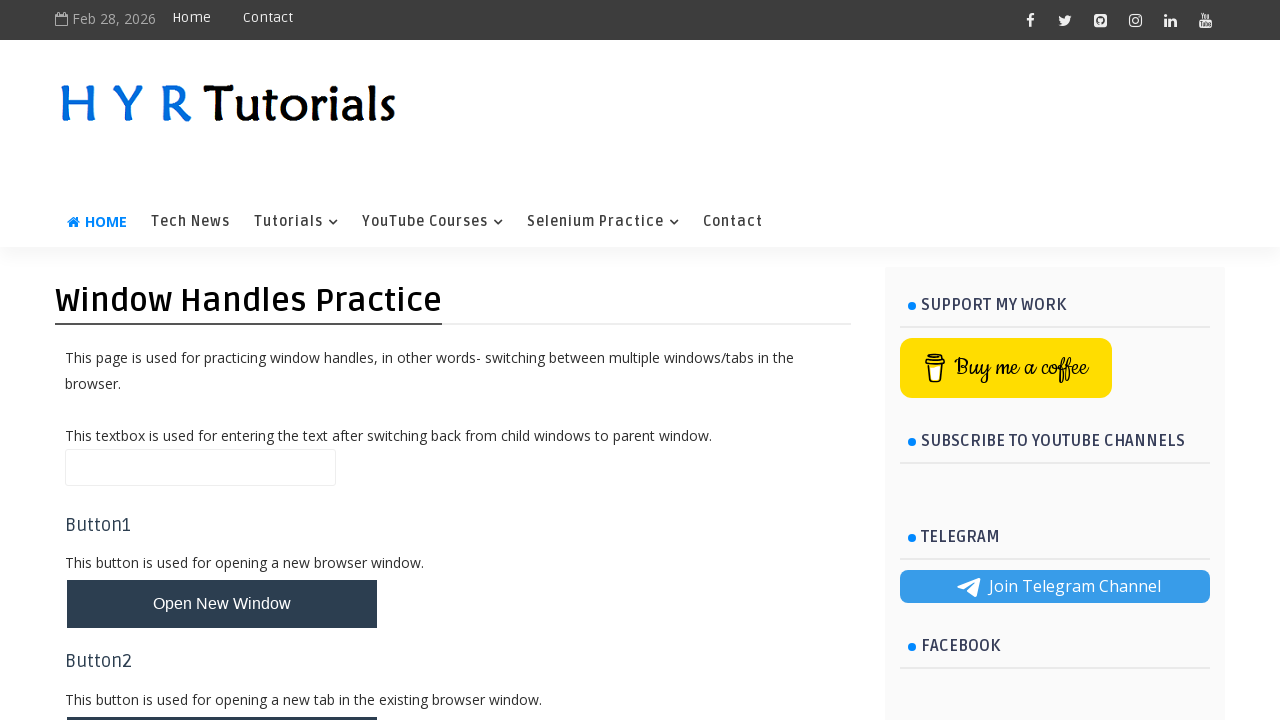

Clicked button to open new windows at (222, 361) on #newWindowsBtn
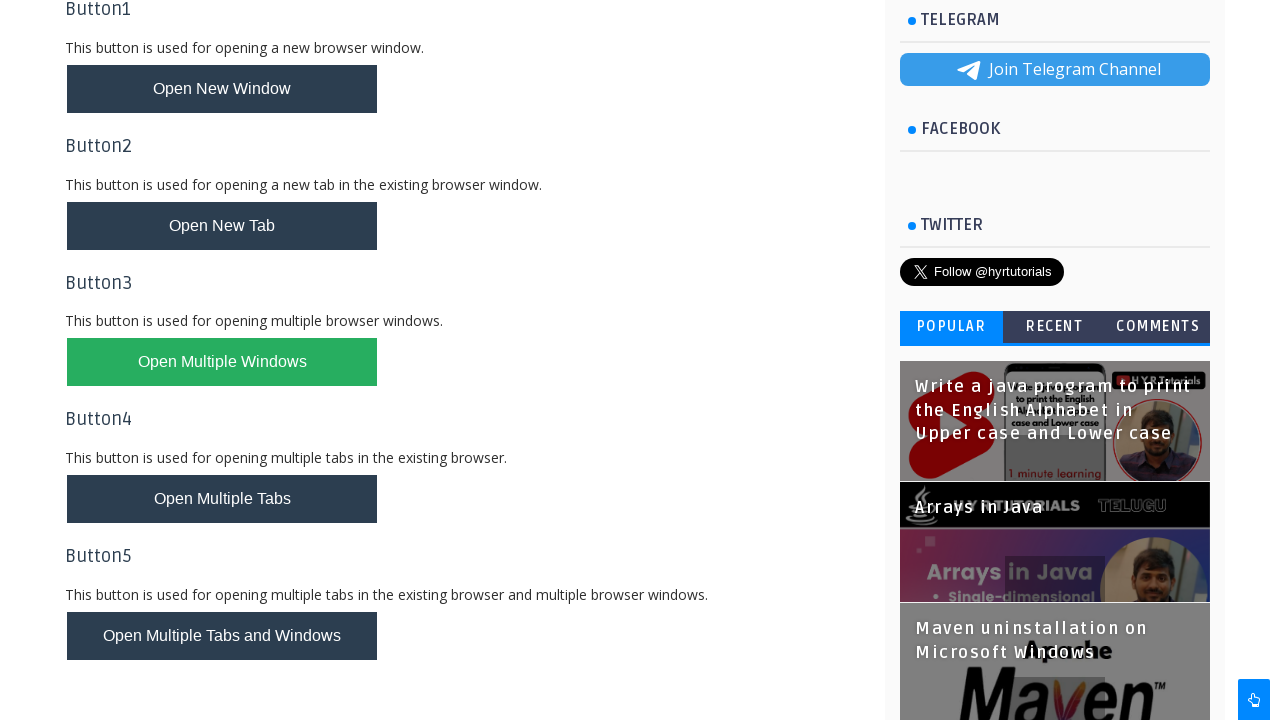

Waited 1 second for new windows to open
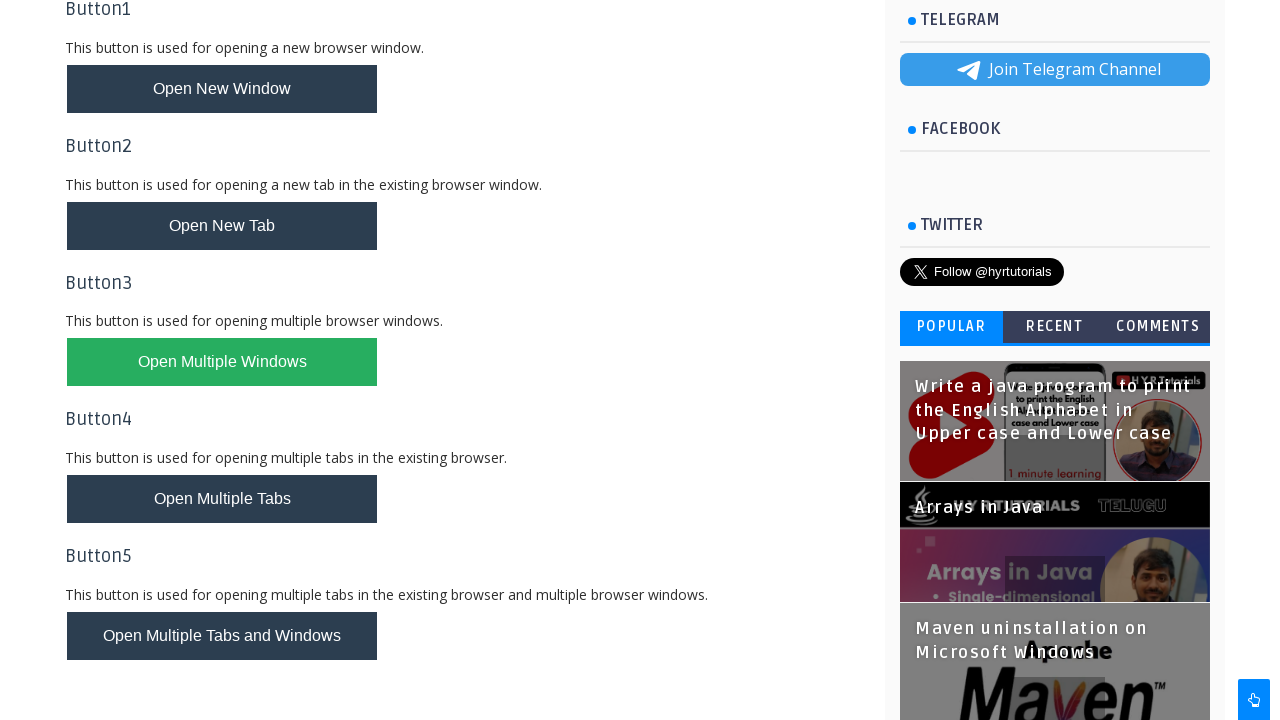

Retrieved all pages in context - found 3 page(s)
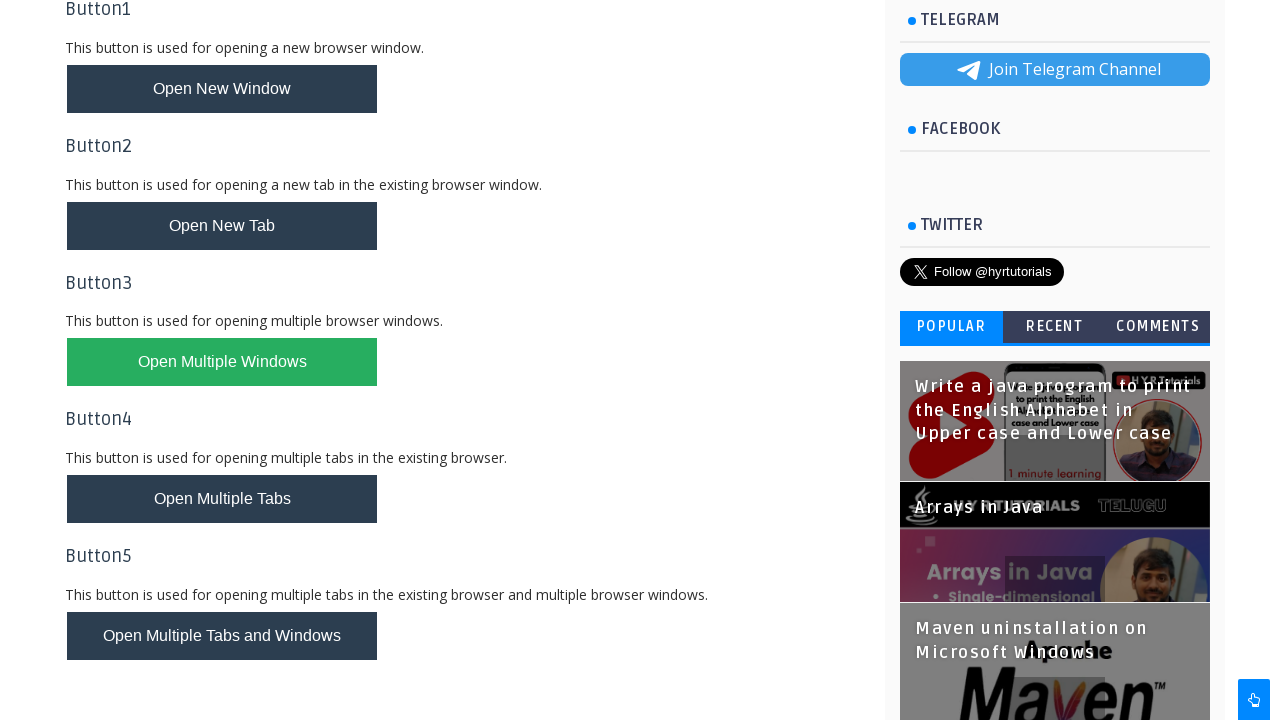

Brought new page to front with title: Basic Controls - H Y R Tutorials
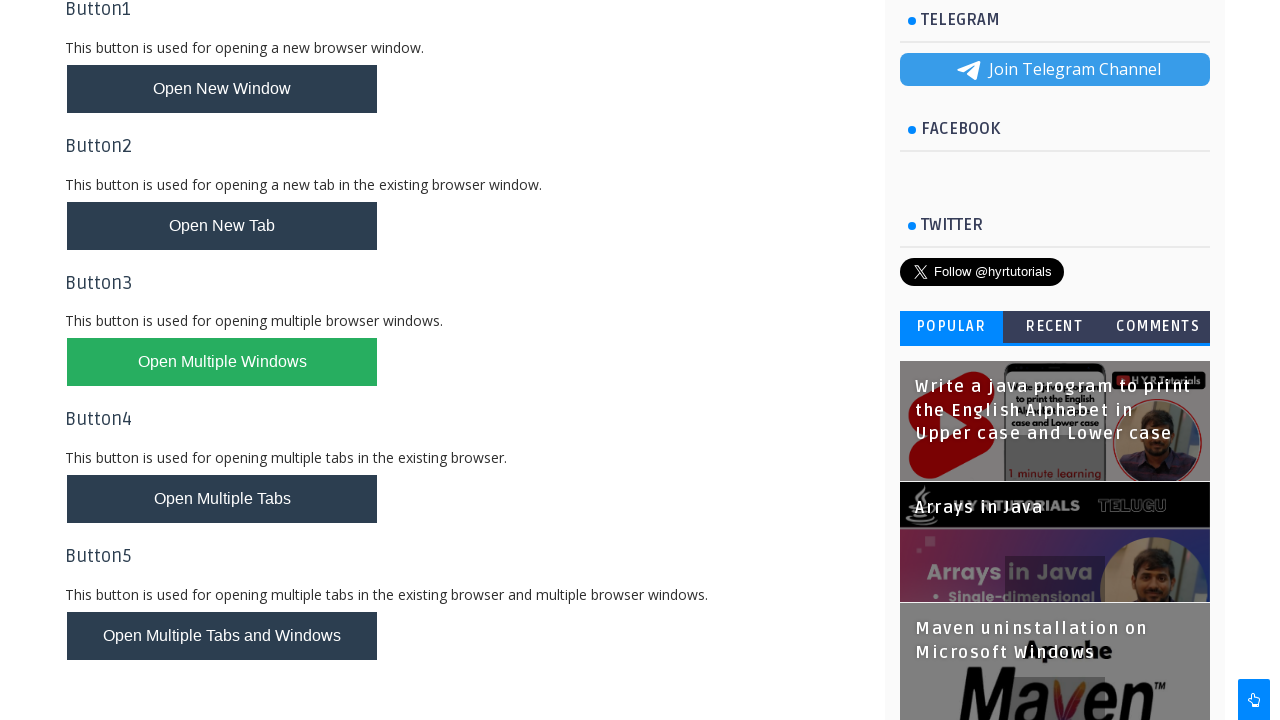

Brought new page to front with title: XPath Practice - H Y R Tutorials
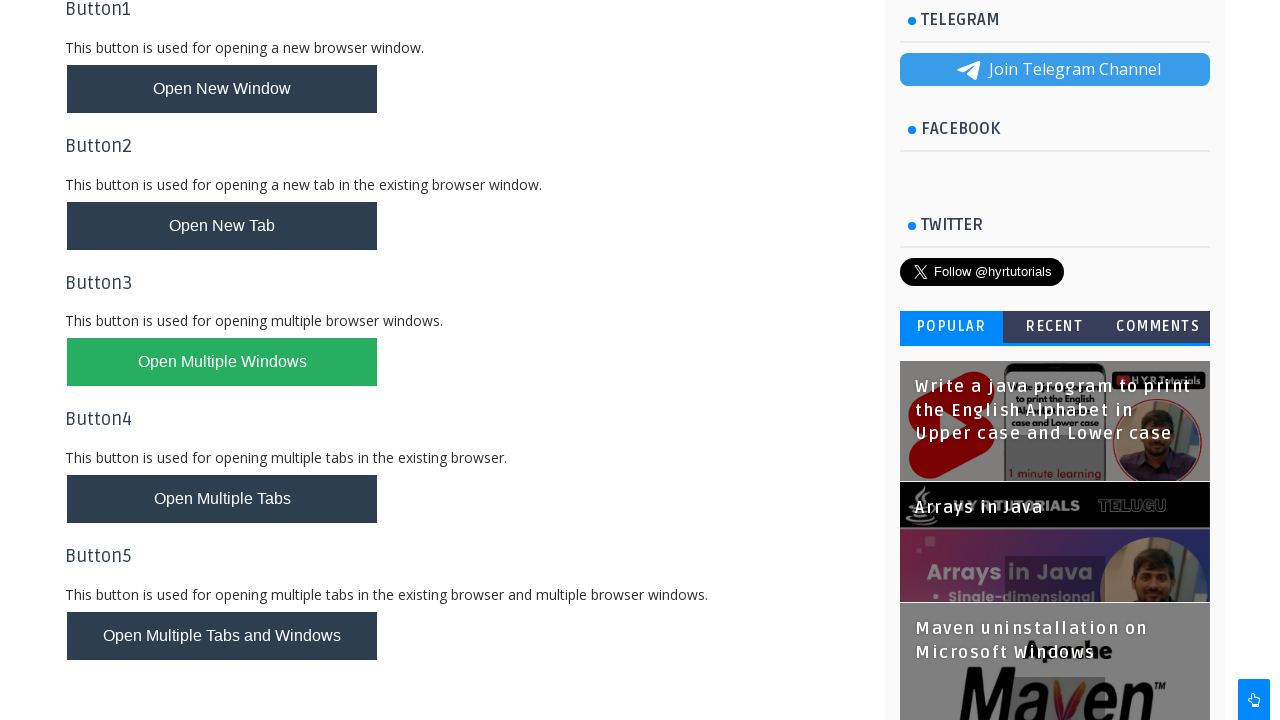

Found page with expected title 'XPath Practice' - waited for load state
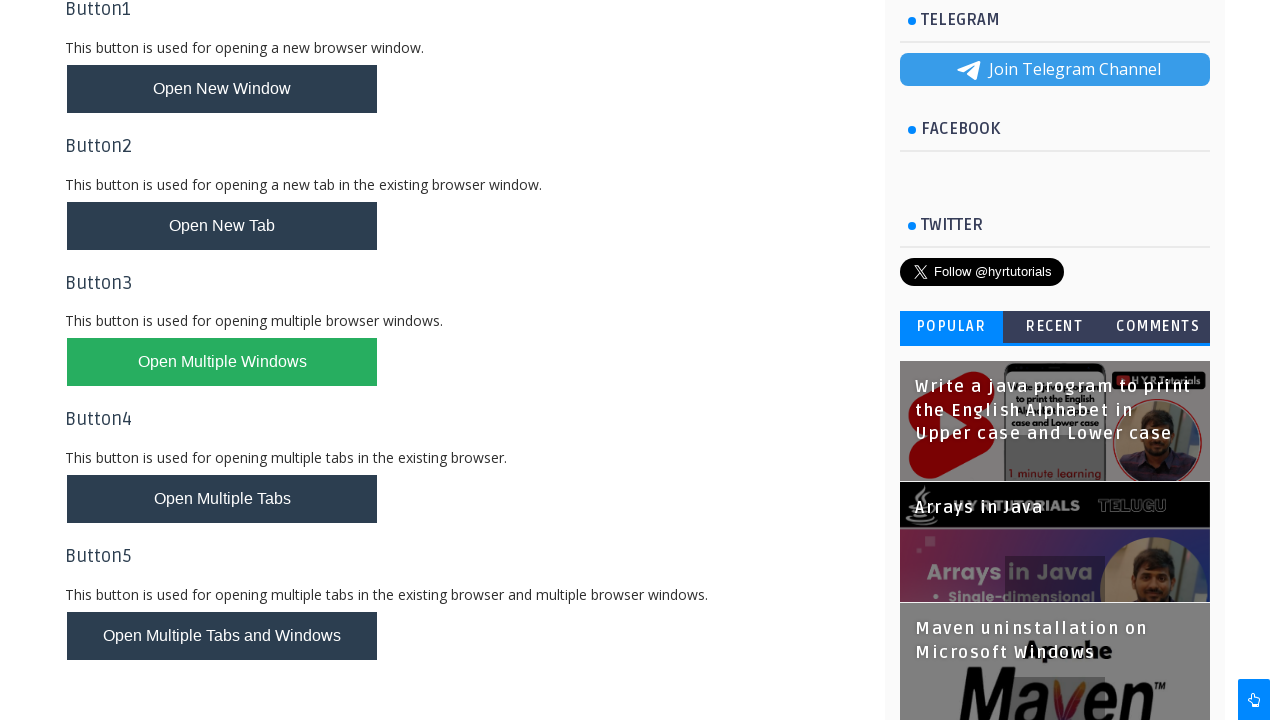

Closed the found window
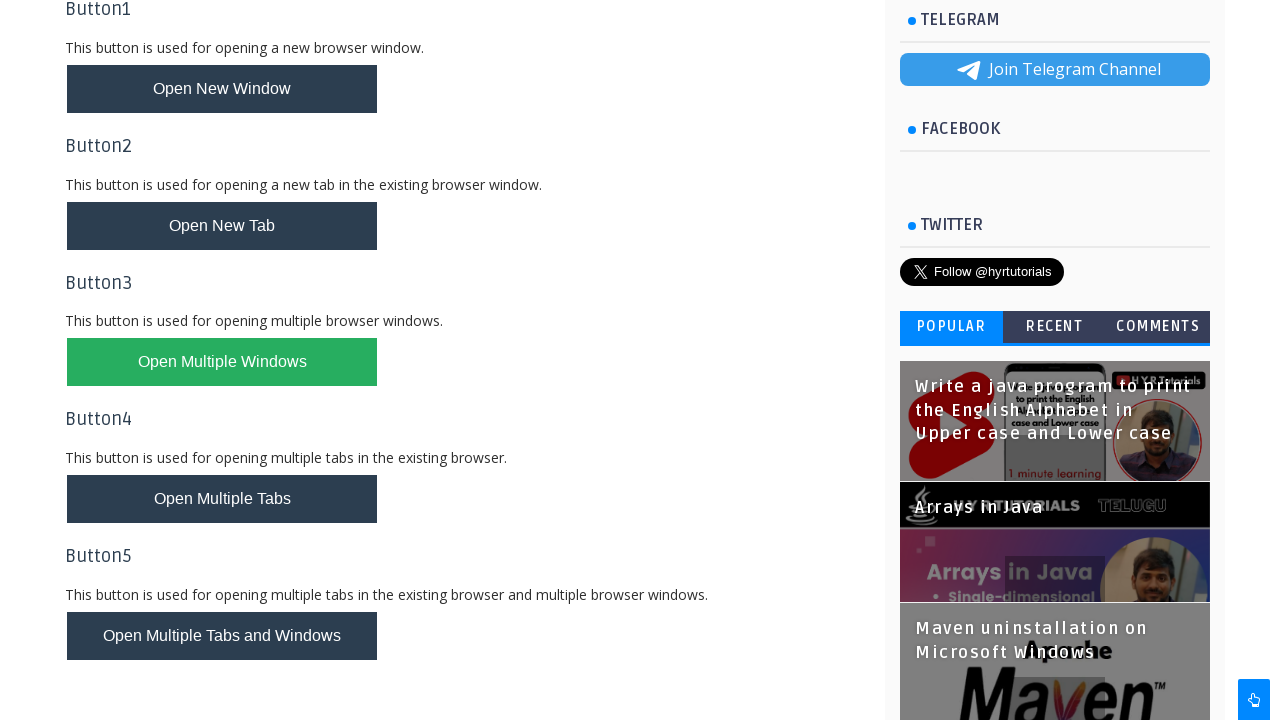

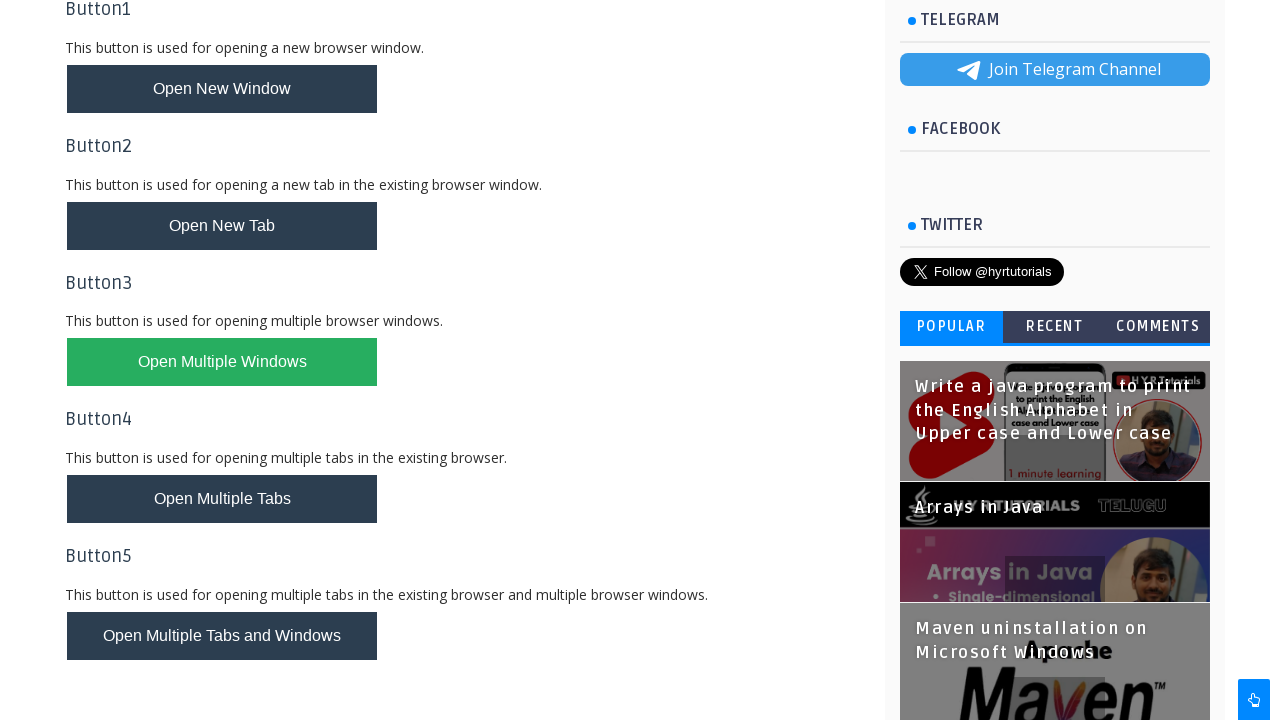